Tests that todo data persists after page reload

Starting URL: https://demo.playwright.dev/todomvc

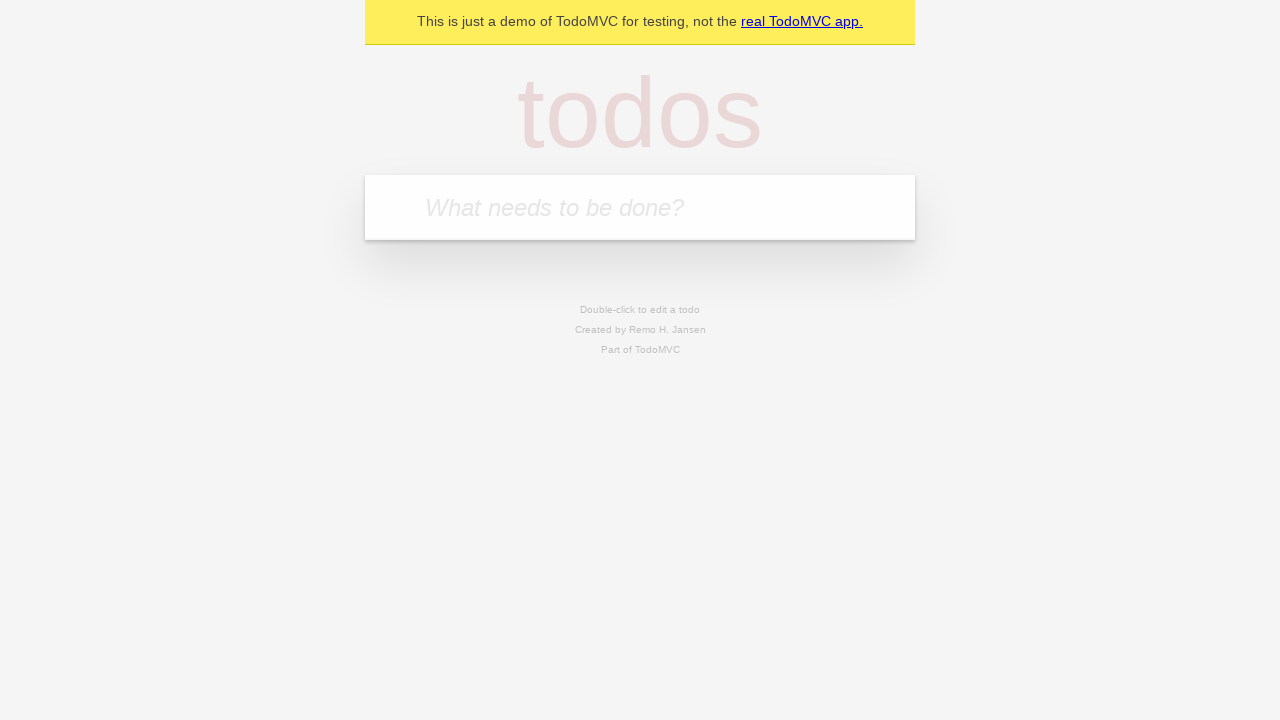

Filled todo input with 'buy some cheese' on internal:attr=[placeholder="What needs to be done?"i]
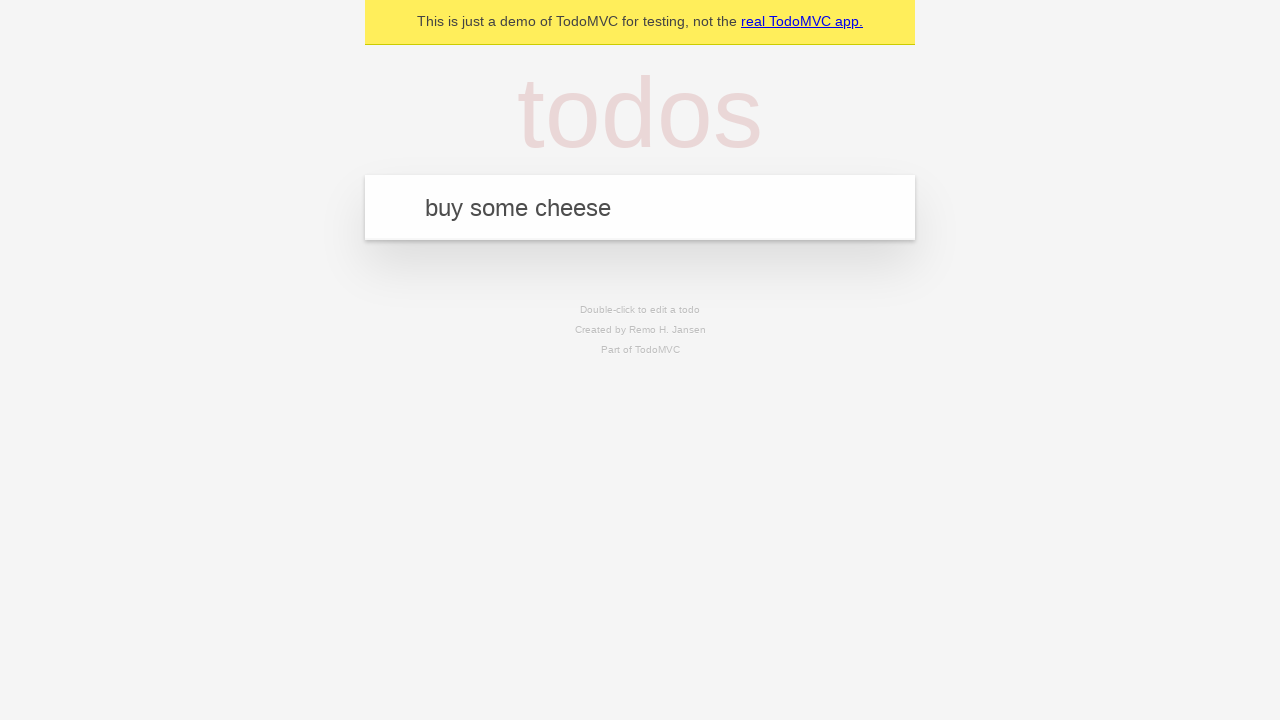

Pressed Enter to add first todo on internal:attr=[placeholder="What needs to be done?"i]
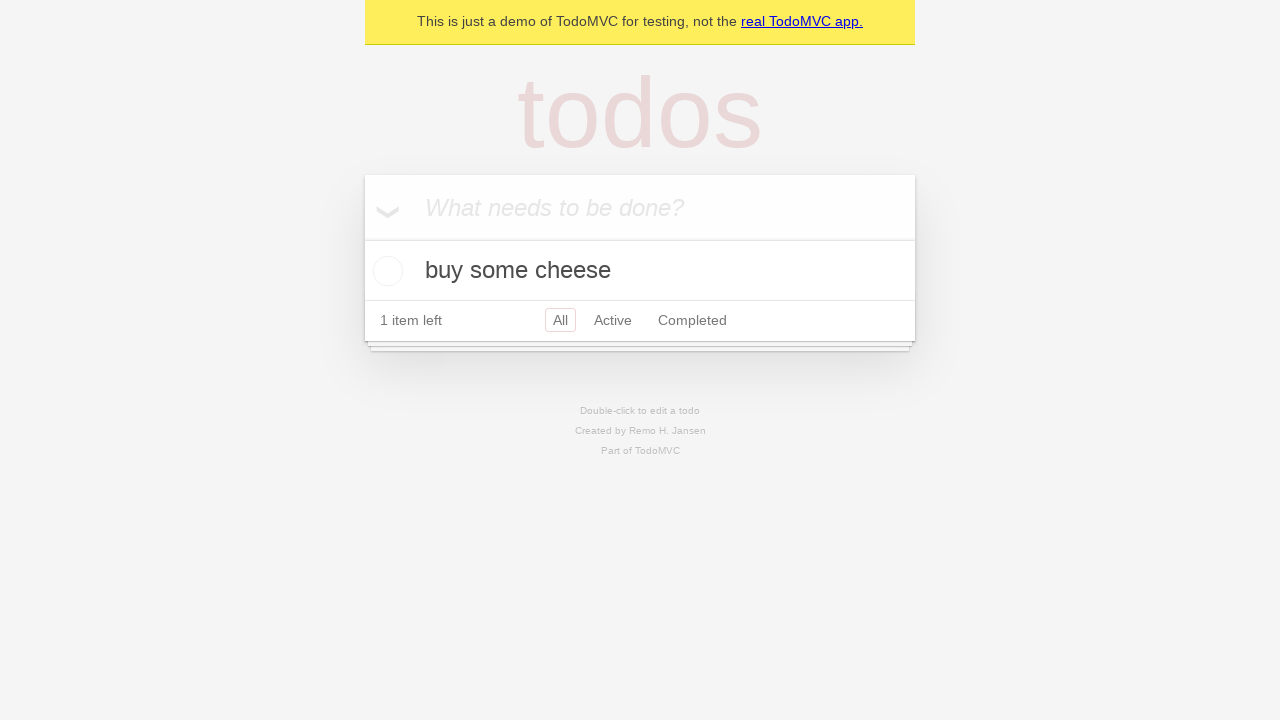

Filled todo input with 'feed the cat' on internal:attr=[placeholder="What needs to be done?"i]
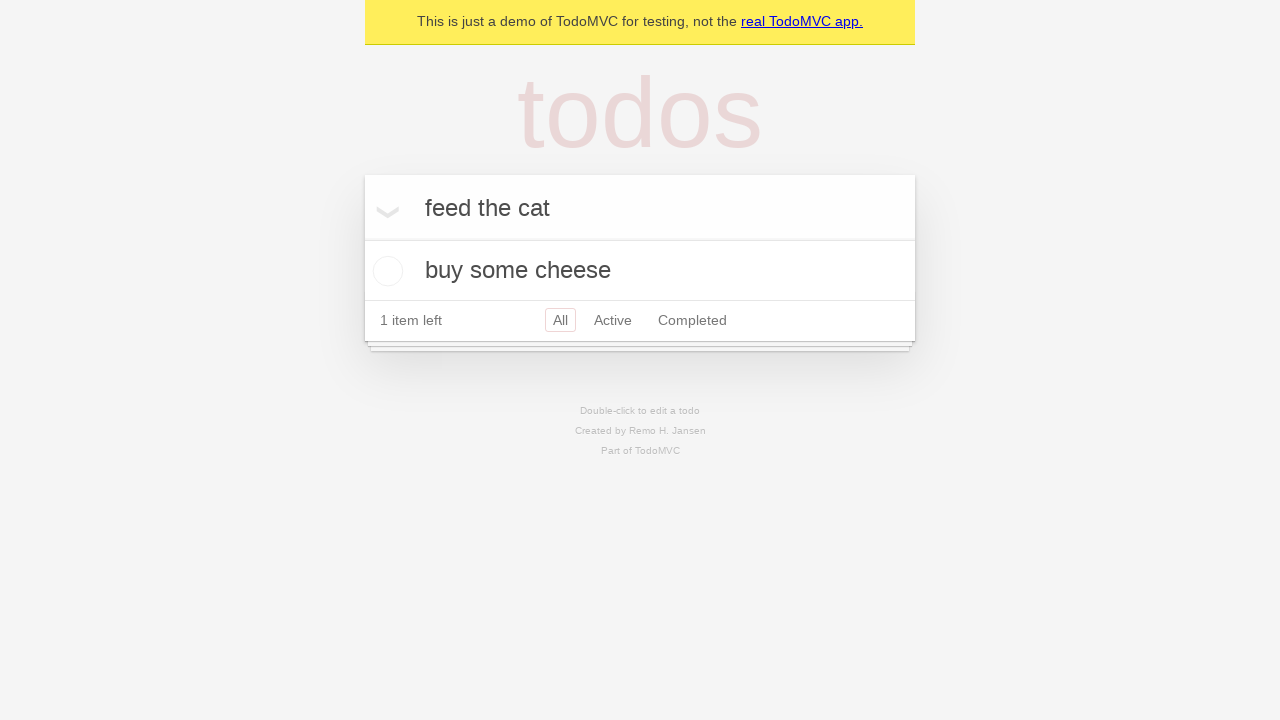

Pressed Enter to add second todo on internal:attr=[placeholder="What needs to be done?"i]
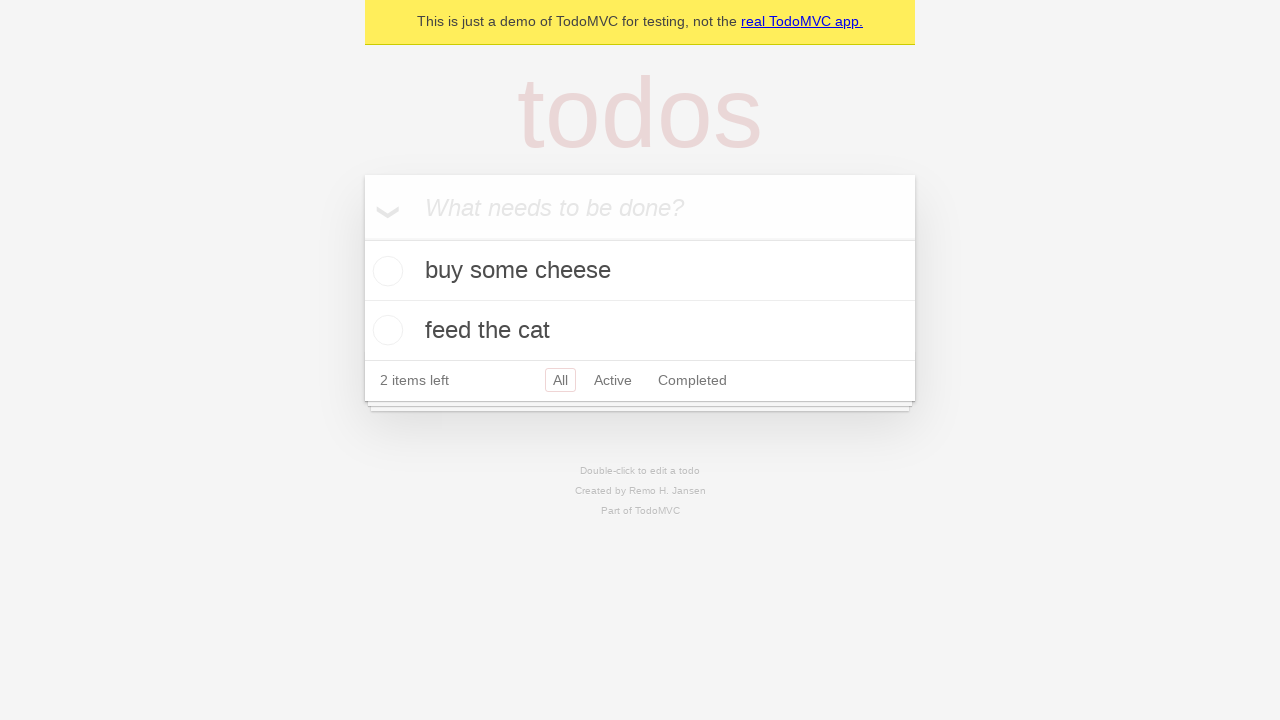

Checked the first todo item at (385, 271) on internal:testid=[data-testid="todo-item"s] >> nth=0 >> internal:role=checkbox
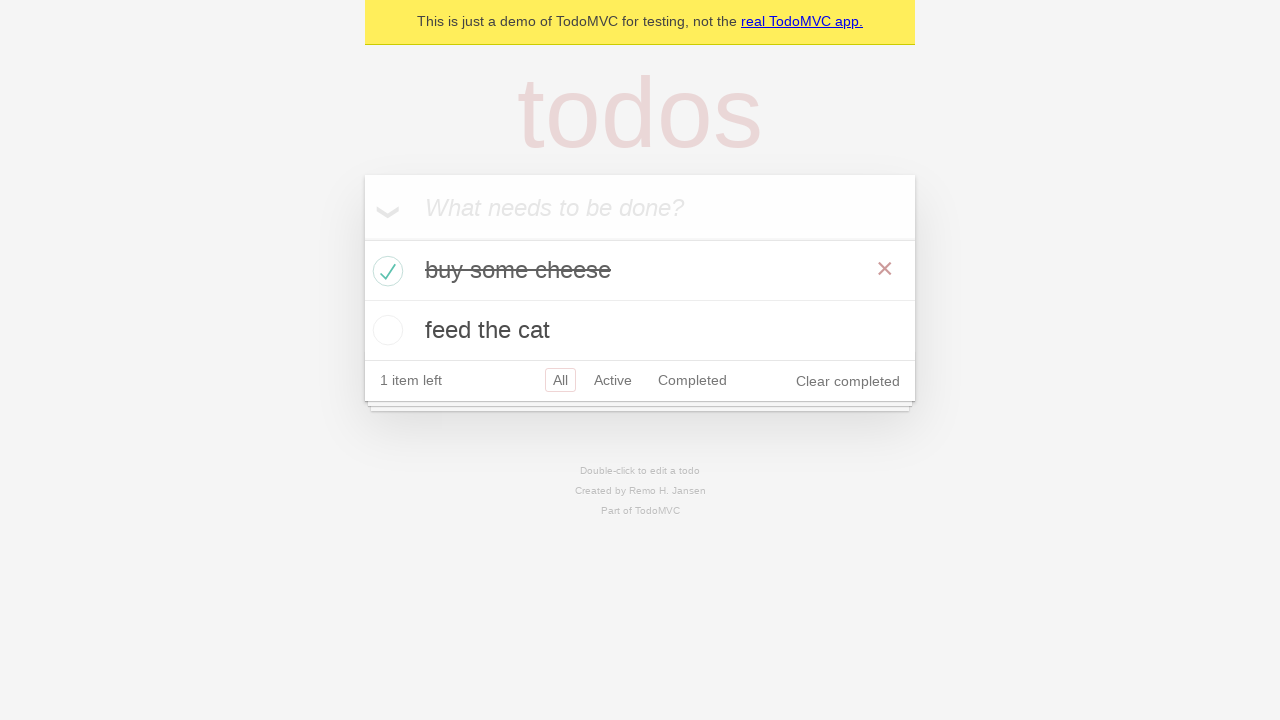

Reloaded the page
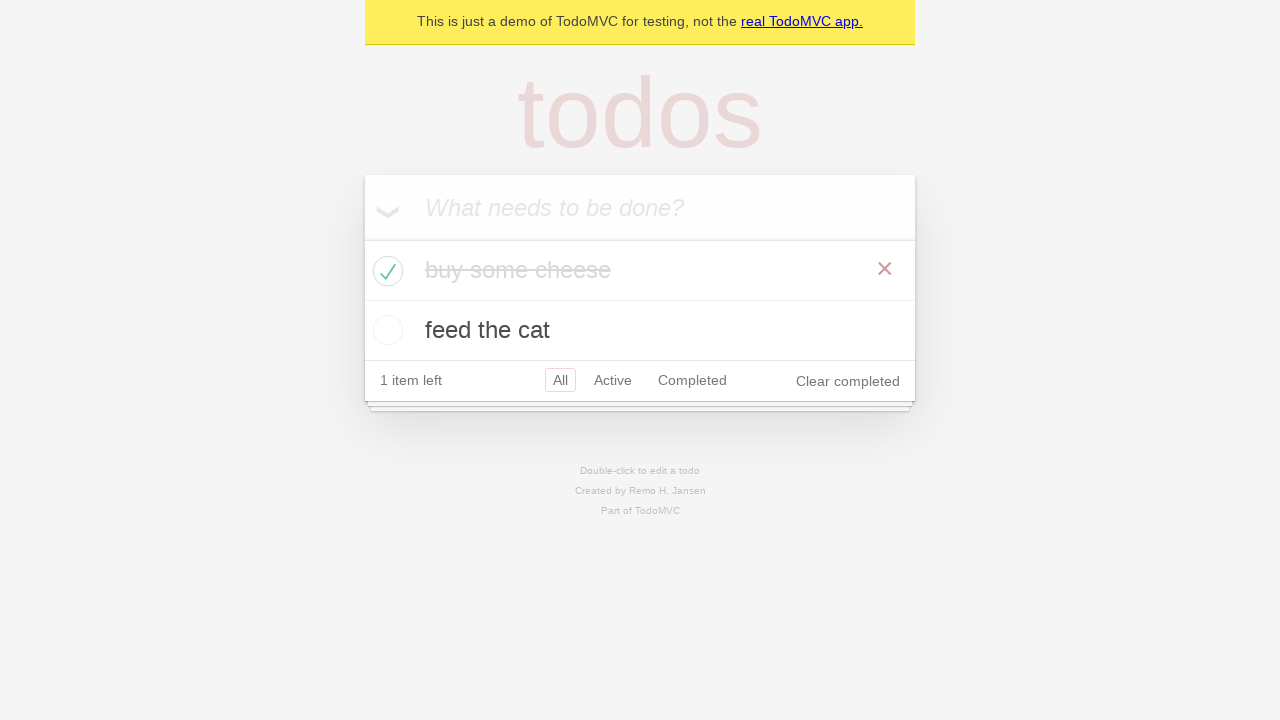

Todo items appeared after page reload
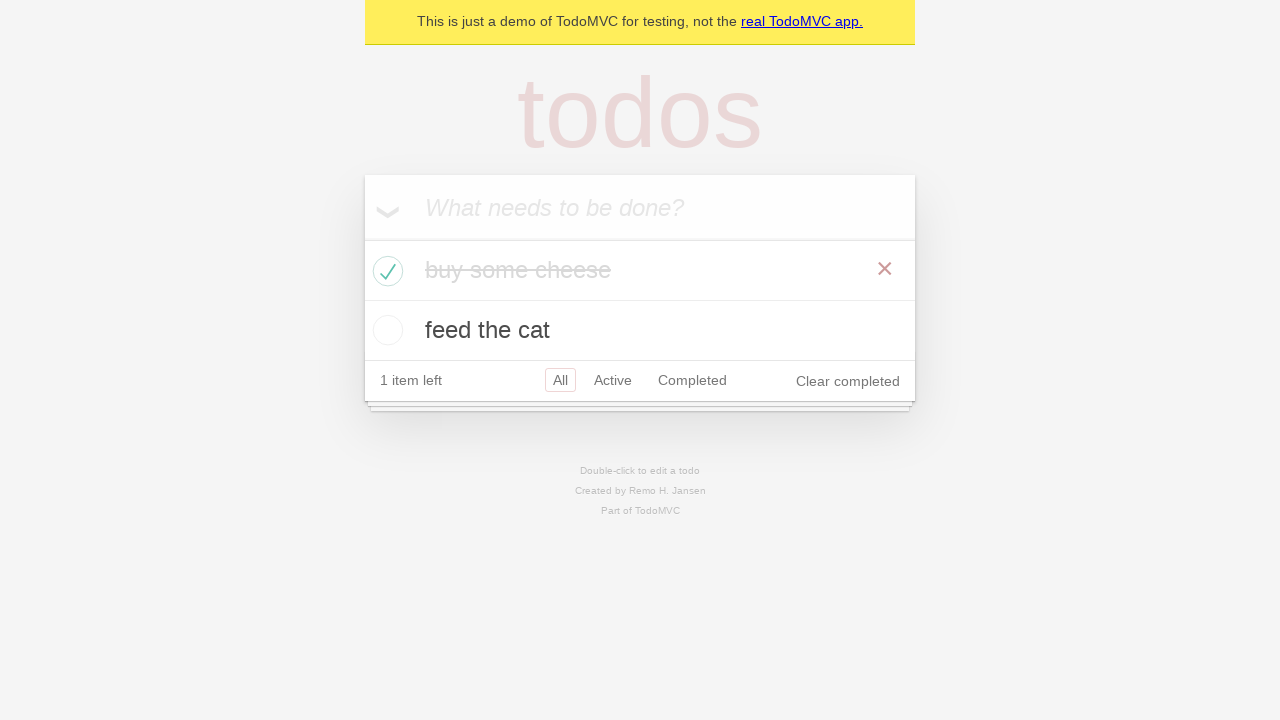

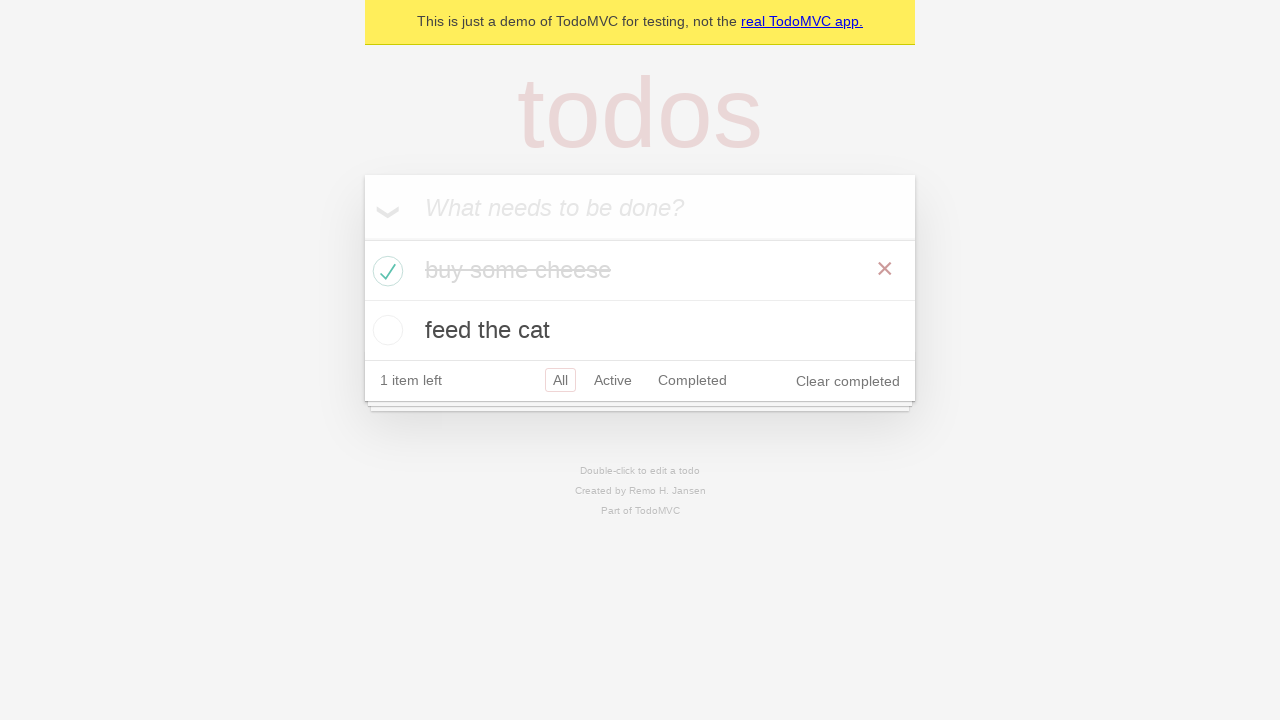